Tests simple JavaScript alert by clicking button and accepting the alert dialog

Starting URL: https://the-internet.herokuapp.com/javascript_alerts

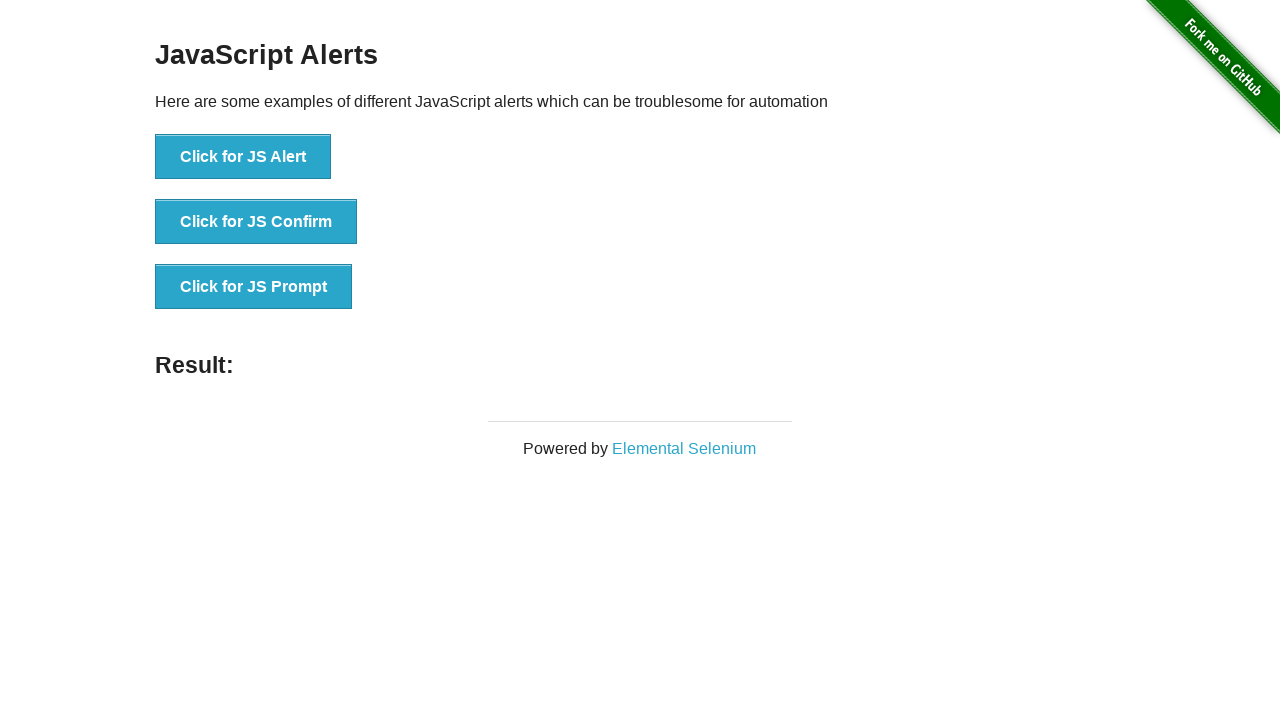

Clicked button to trigger JavaScript alert at (243, 157) on button[onclick='jsAlert()']
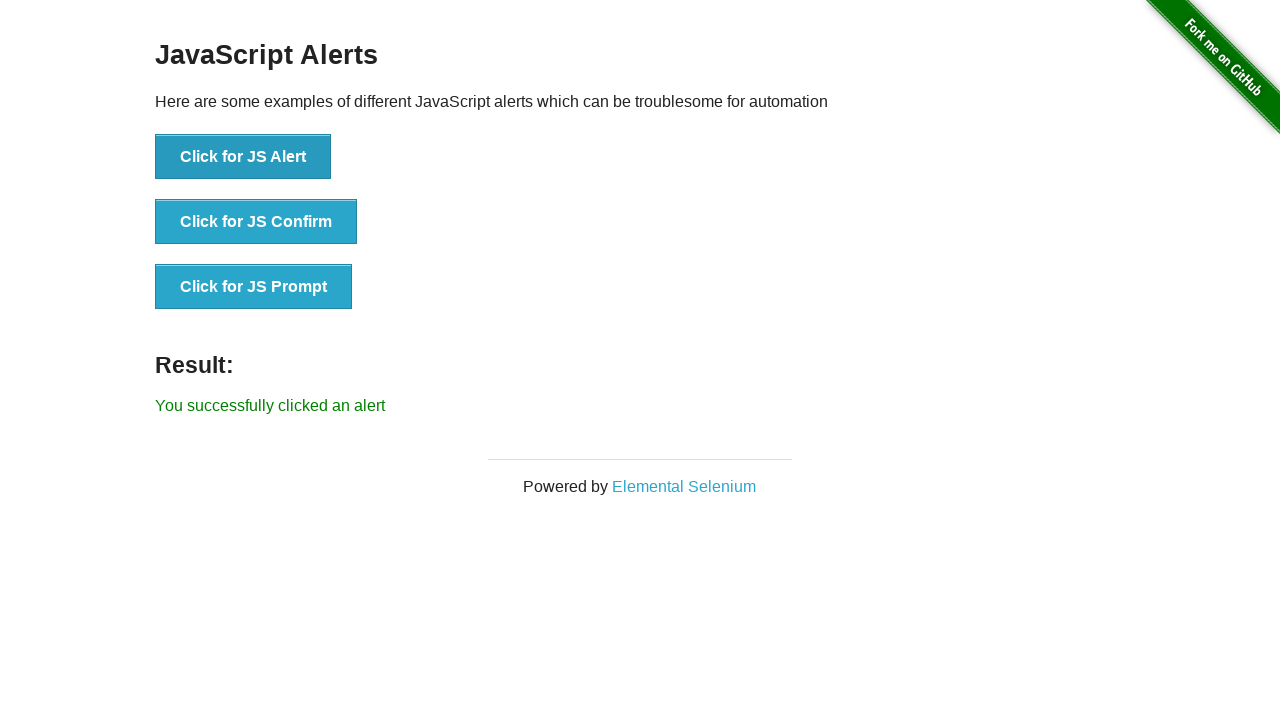

Set up dialog handler to accept alert
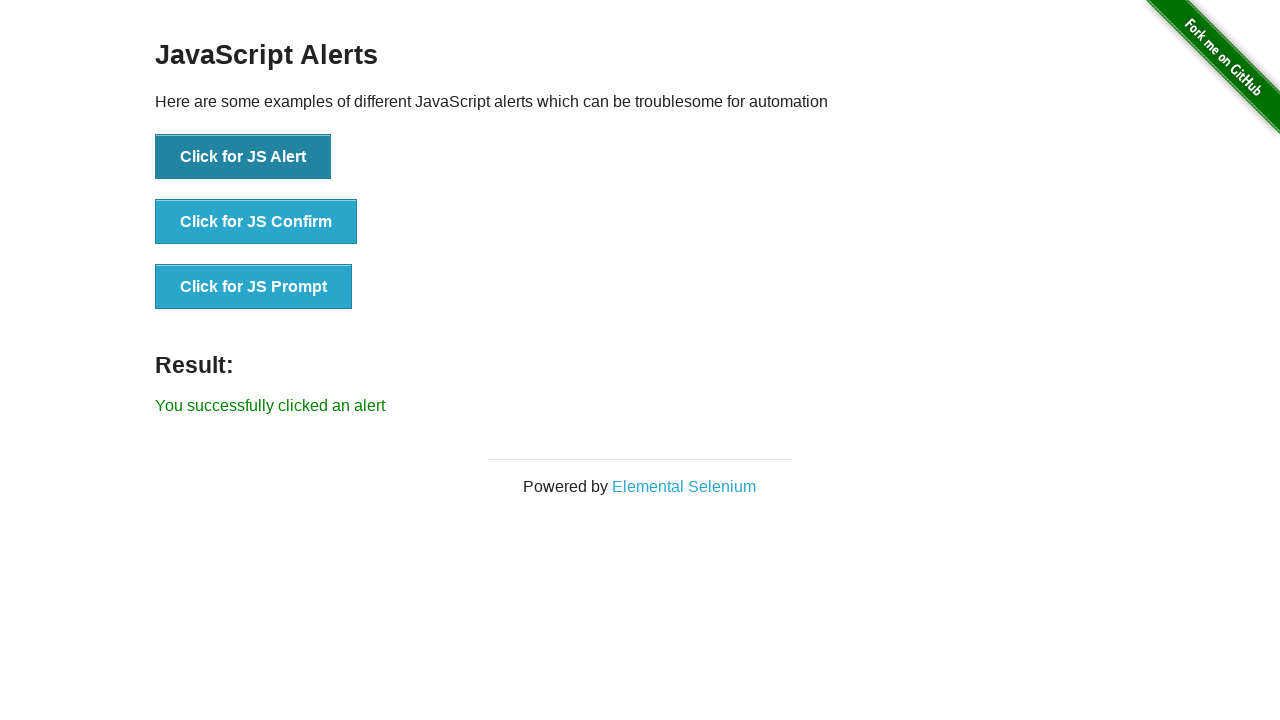

Verified success message appeared after accepting alert
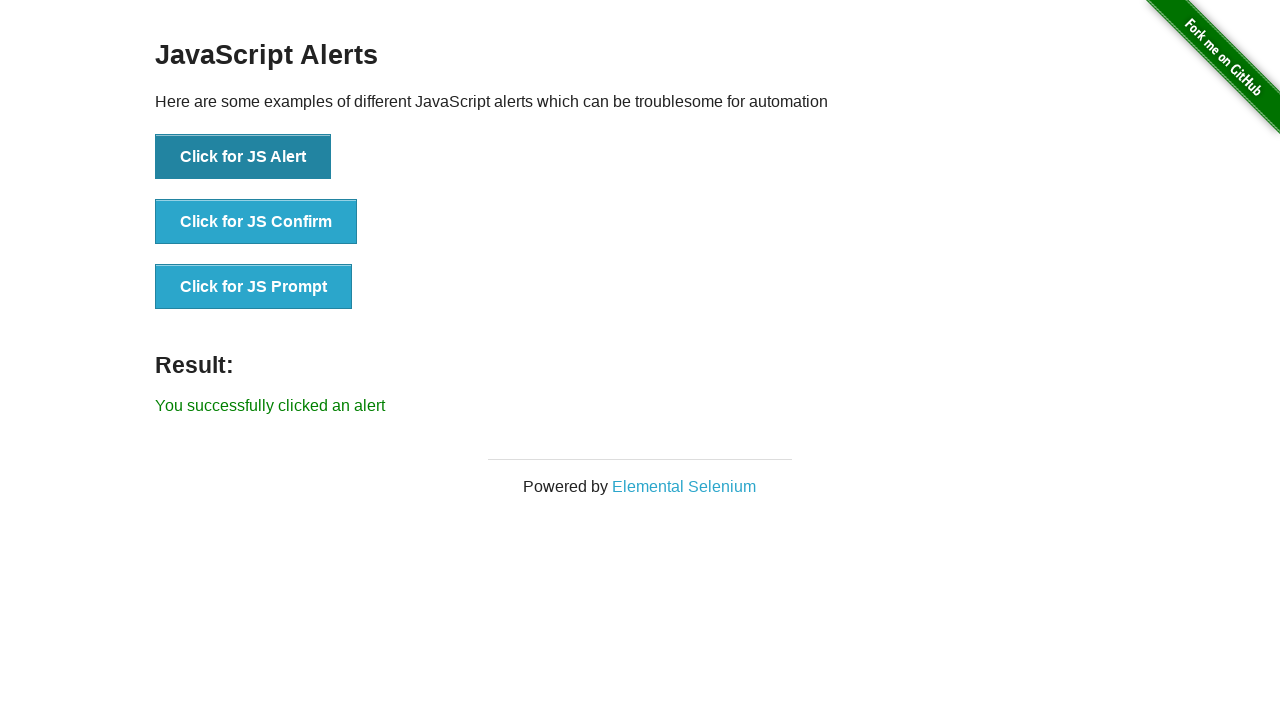

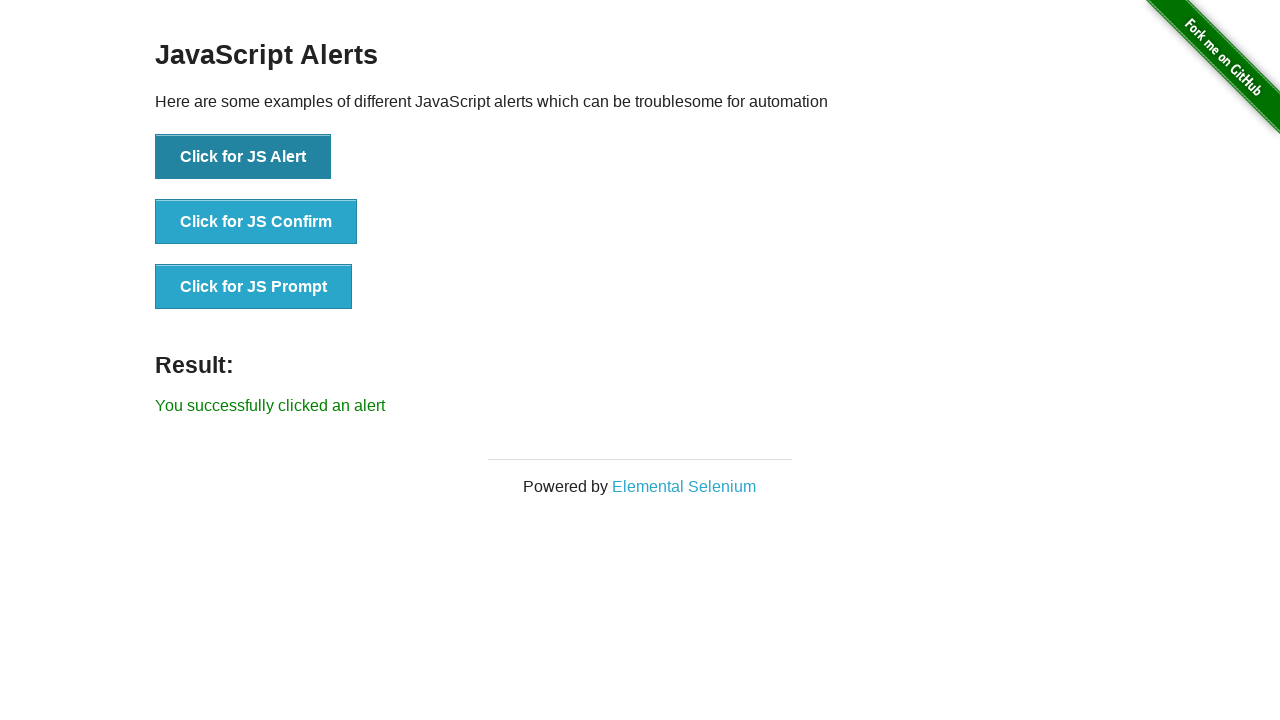